Tests keyboard interactions by typing uppercase text (with SHIFT key held down) followed by lowercase text into an input field on the key presses demo page.

Starting URL: https://the-internet.herokuapp.com/key_presses

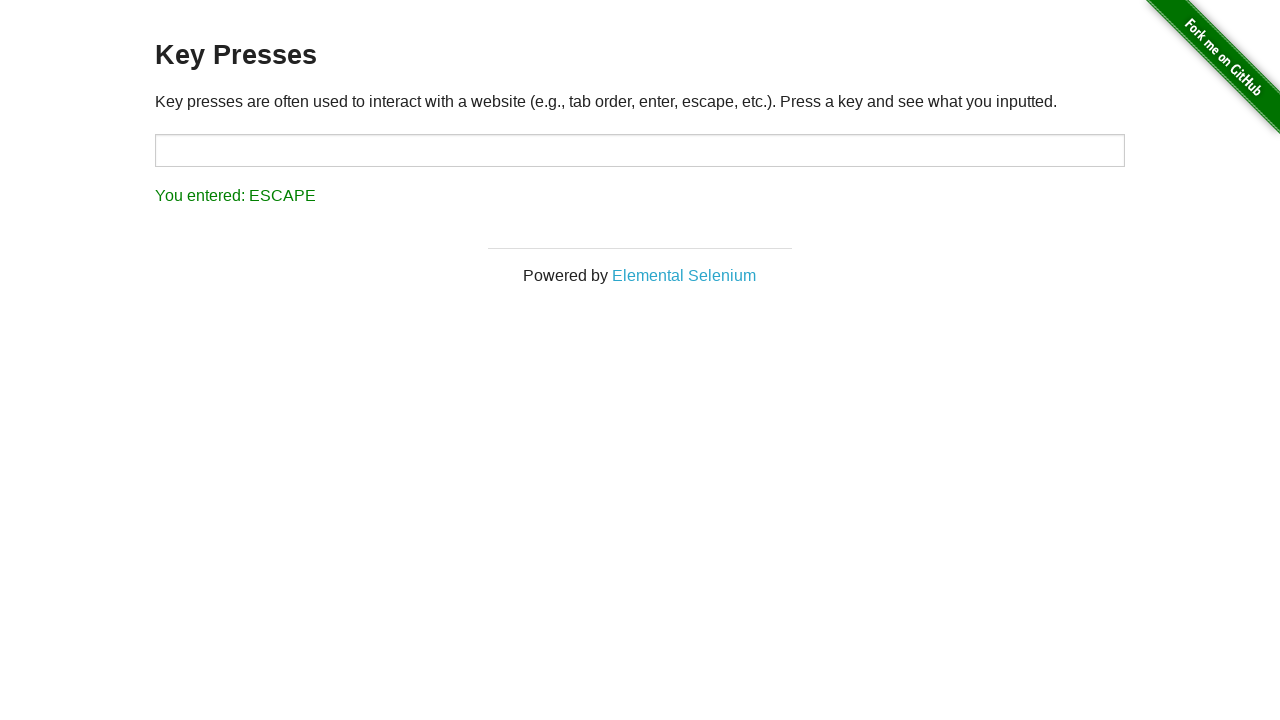

Located the target input field
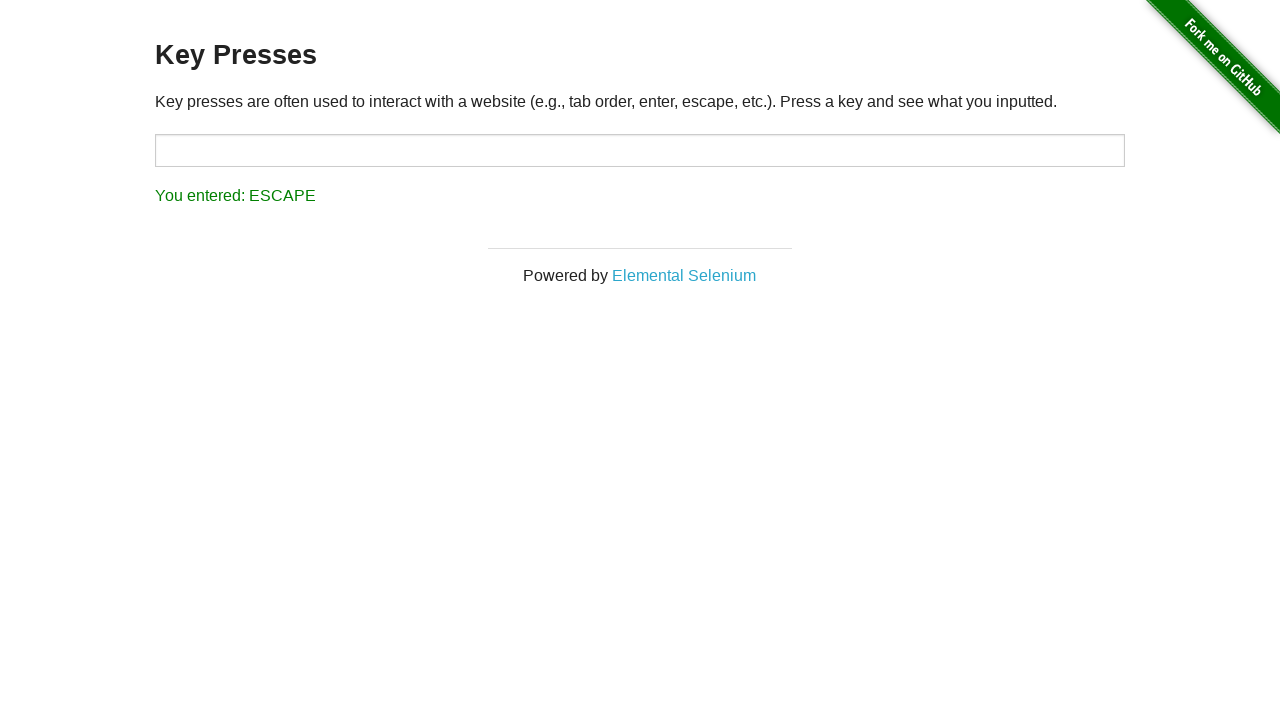

Pressed Shift+U on #target
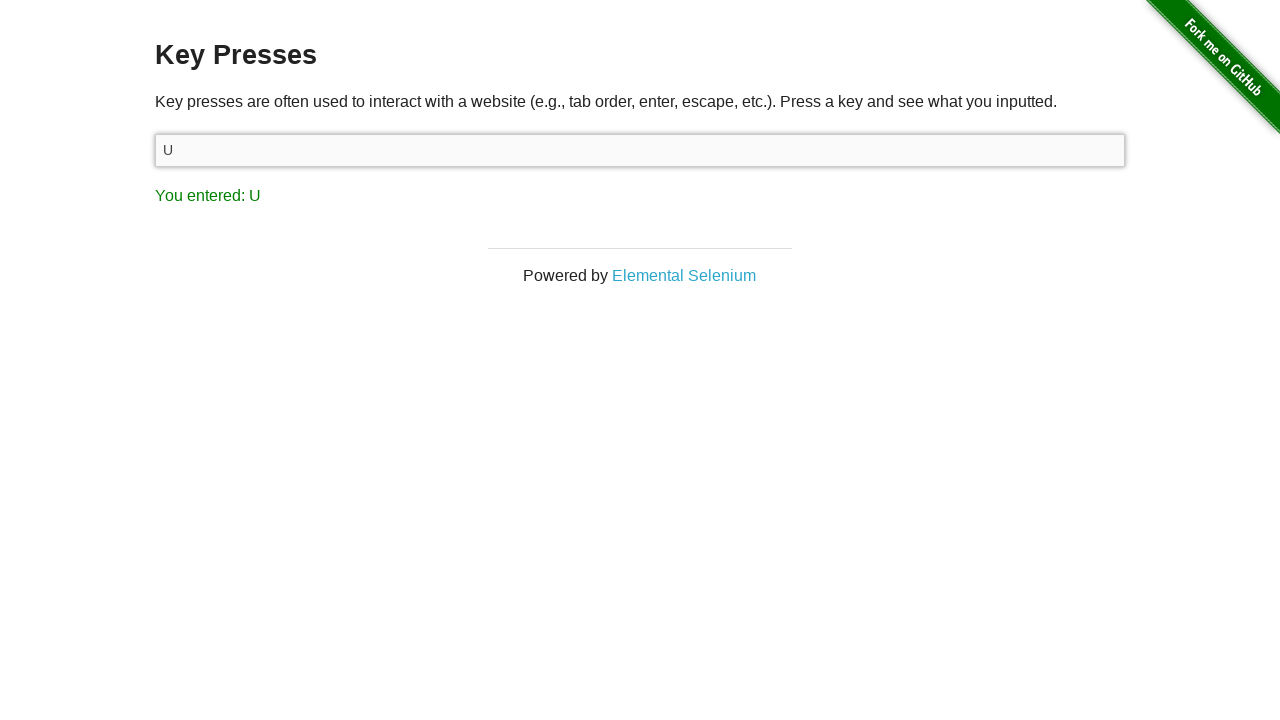

Pressed Shift+P on #target
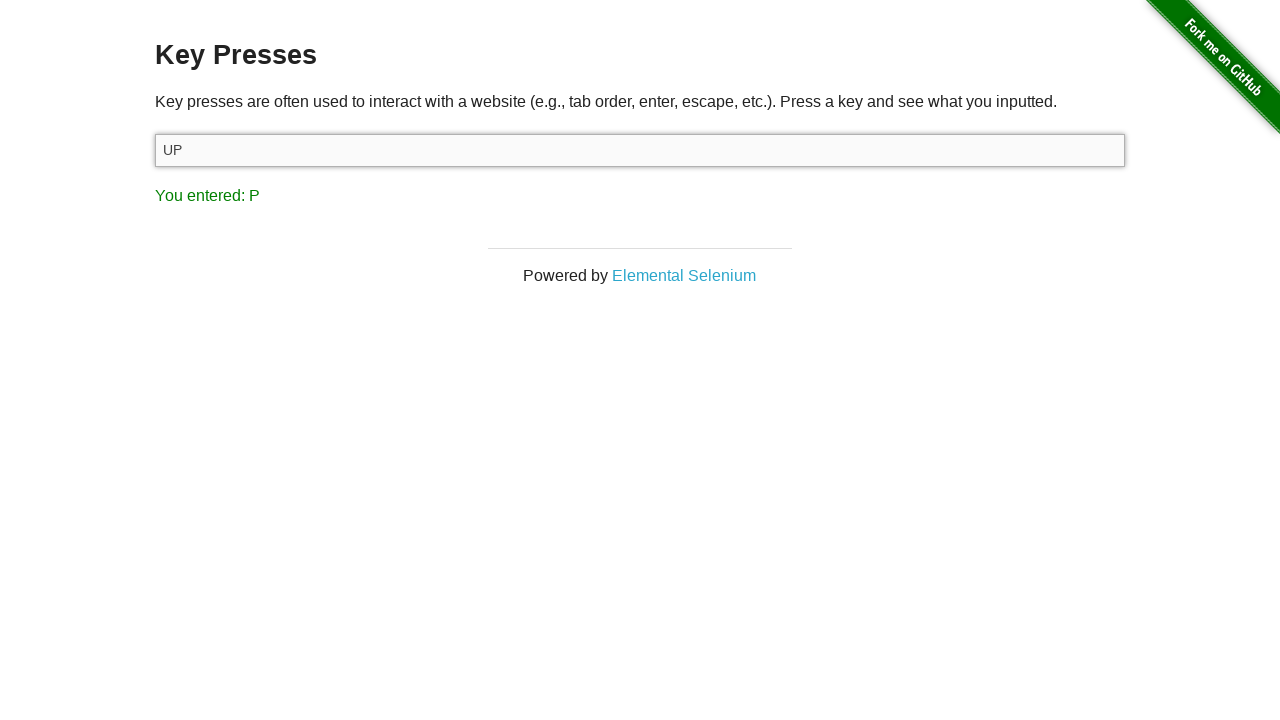

Pressed Shift+P on #target
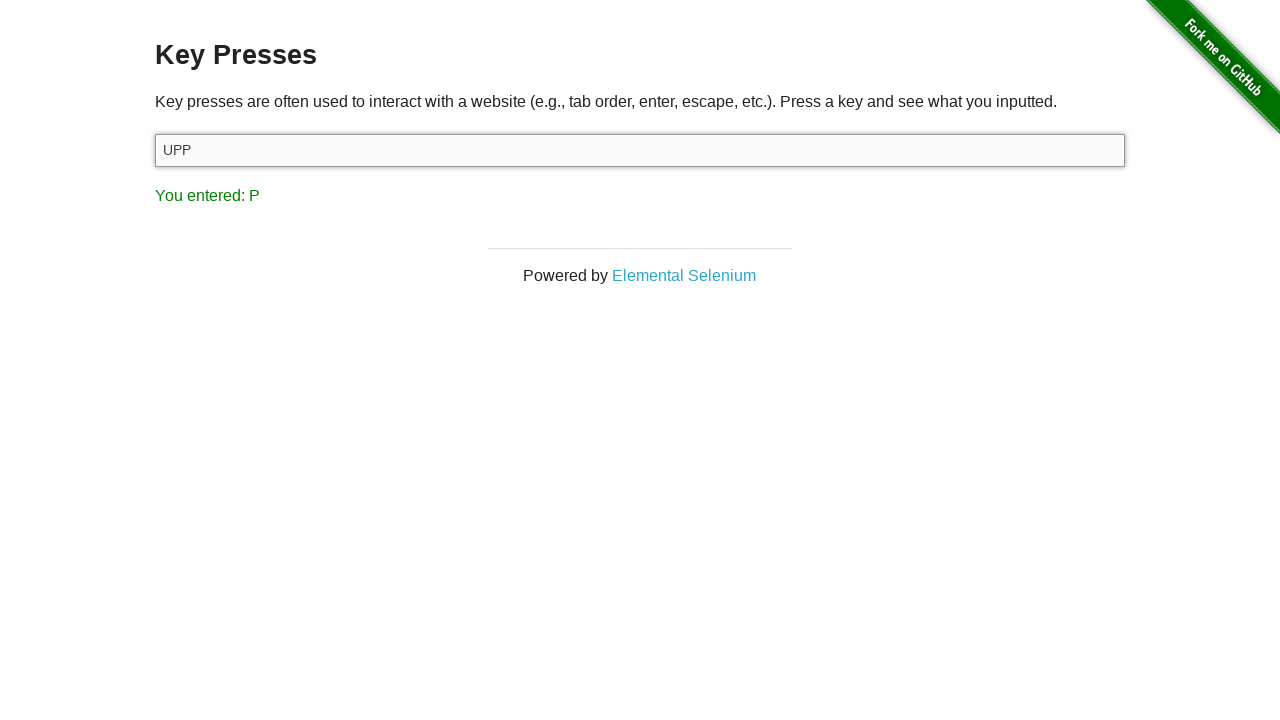

Pressed Shift+E on #target
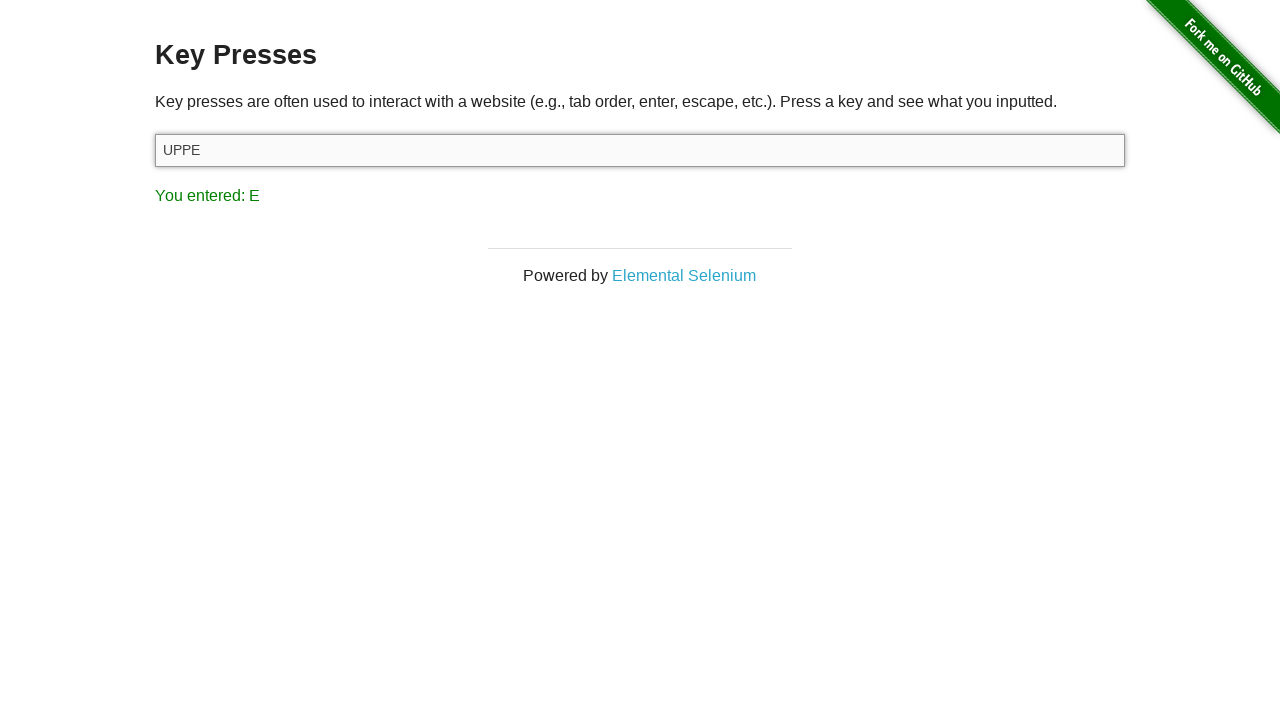

Pressed Shift+R on #target
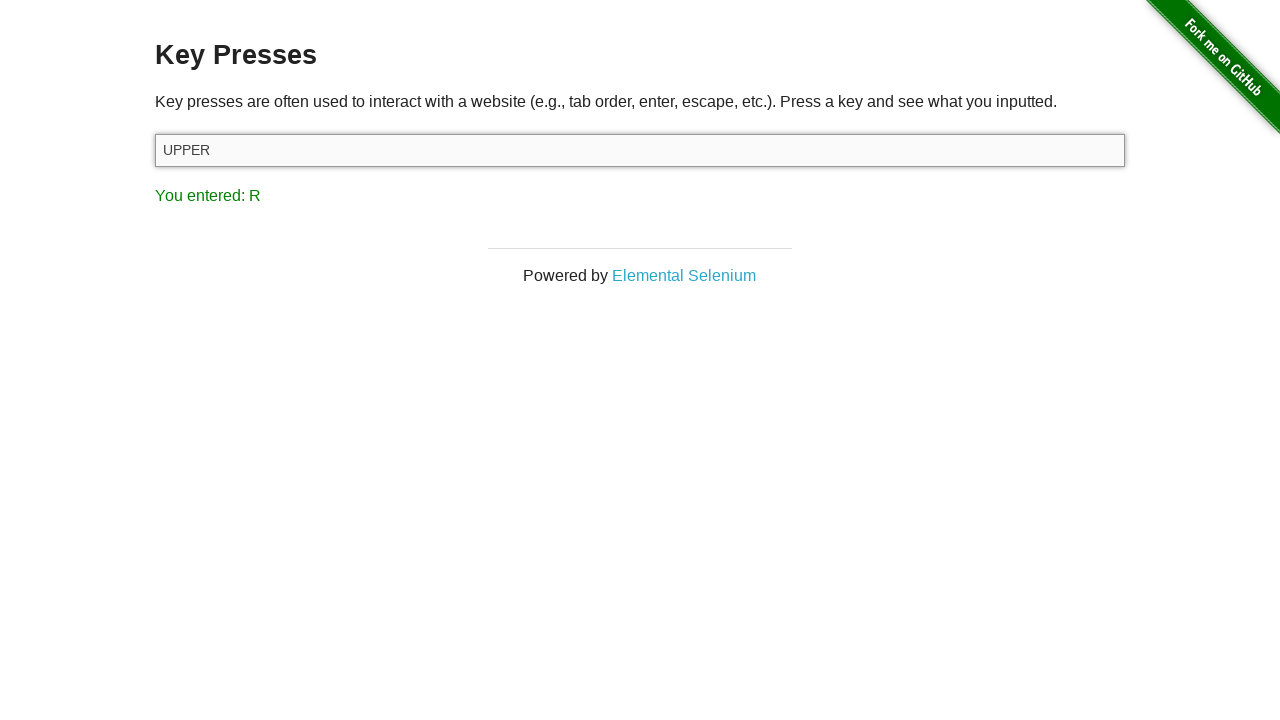

Pressed Shift+Space on #target
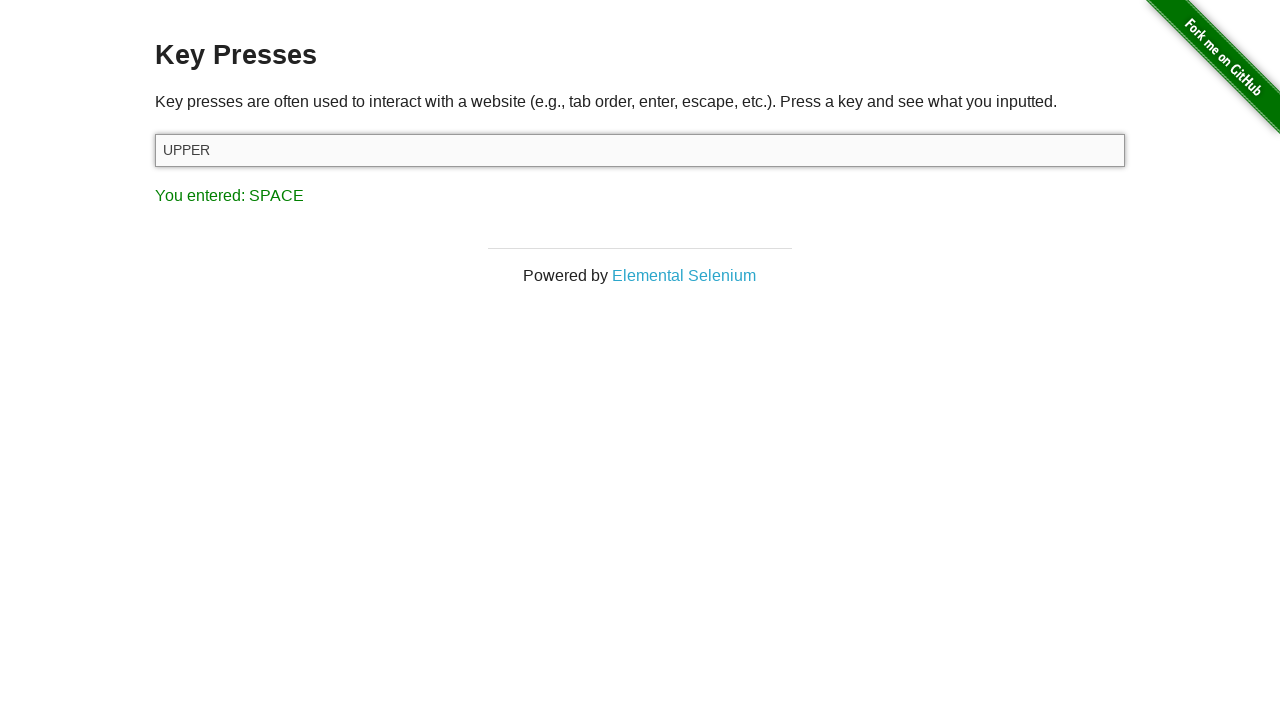

Pressed Shift+C on #target
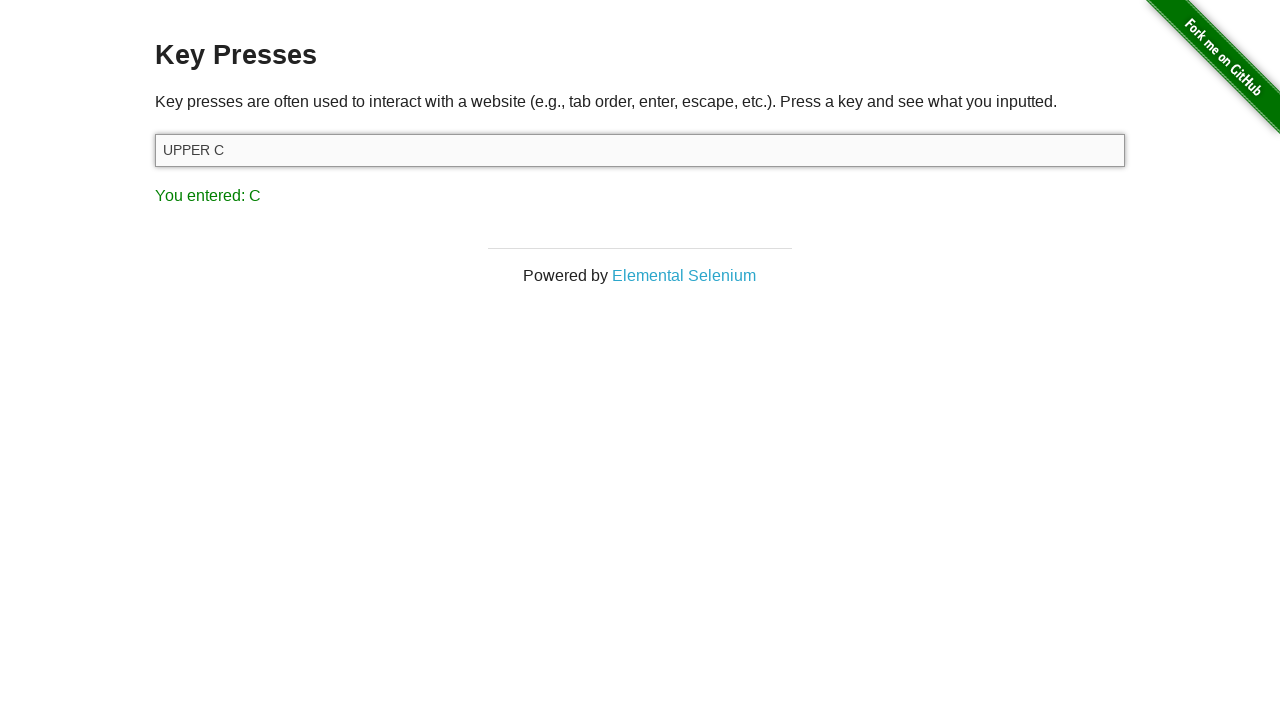

Pressed Shift+A on #target
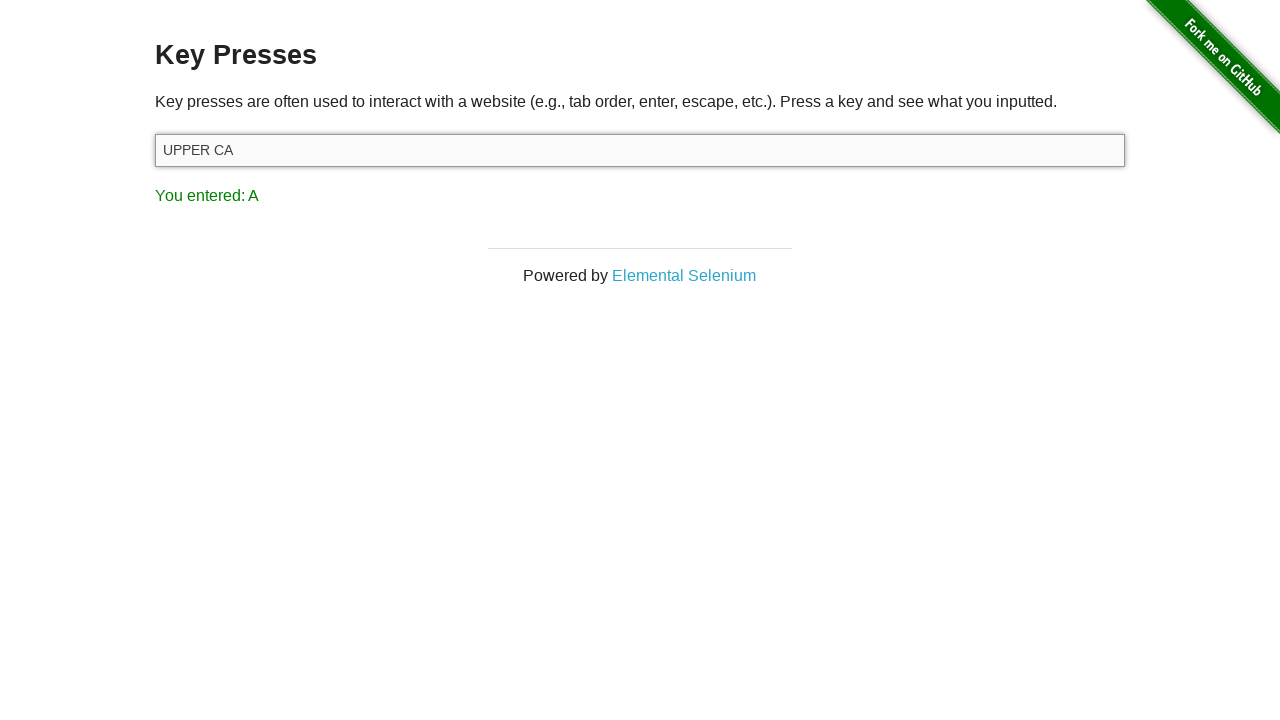

Pressed Shift+S on #target
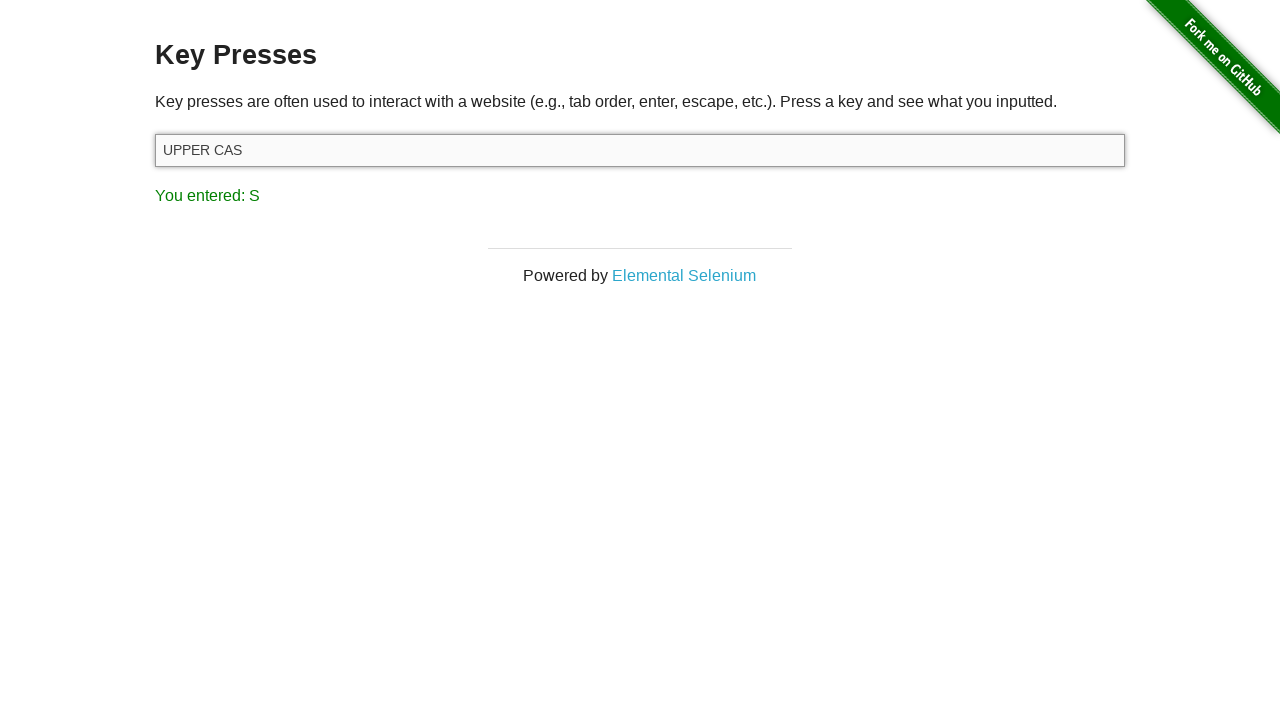

Pressed Shift+E on #target
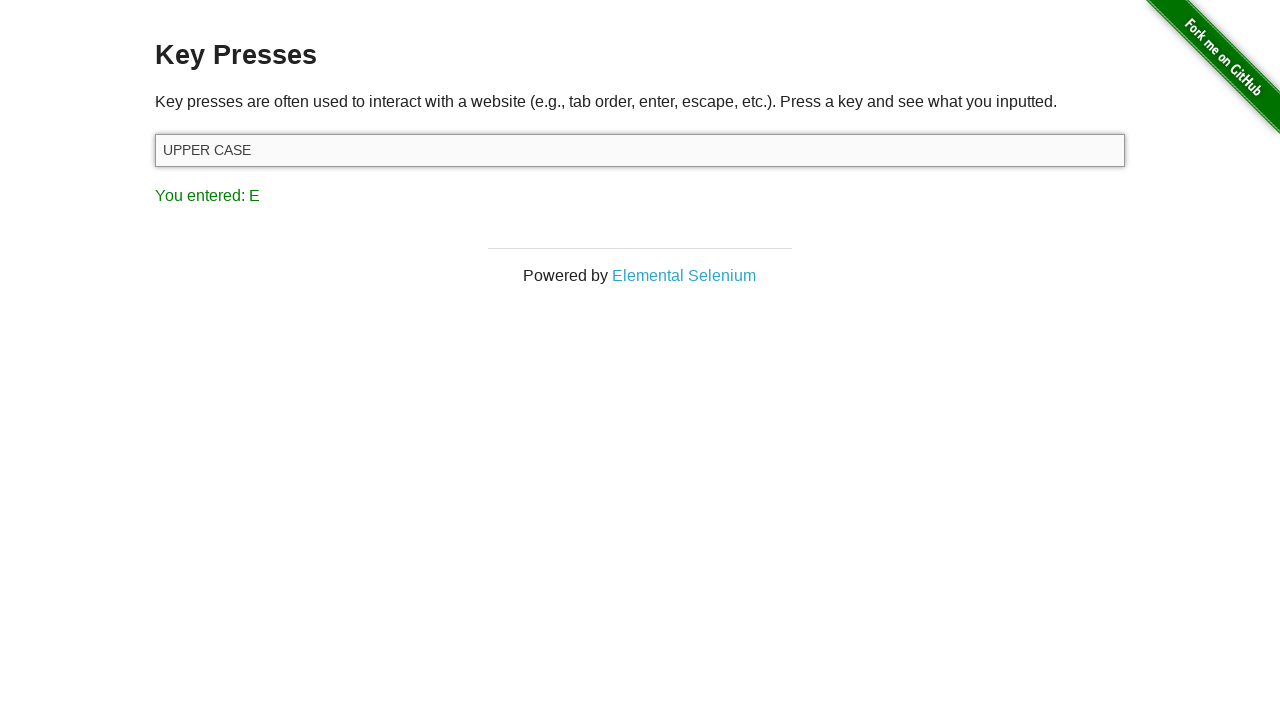

Typed lowercase text '  lower case' into the input field on #target
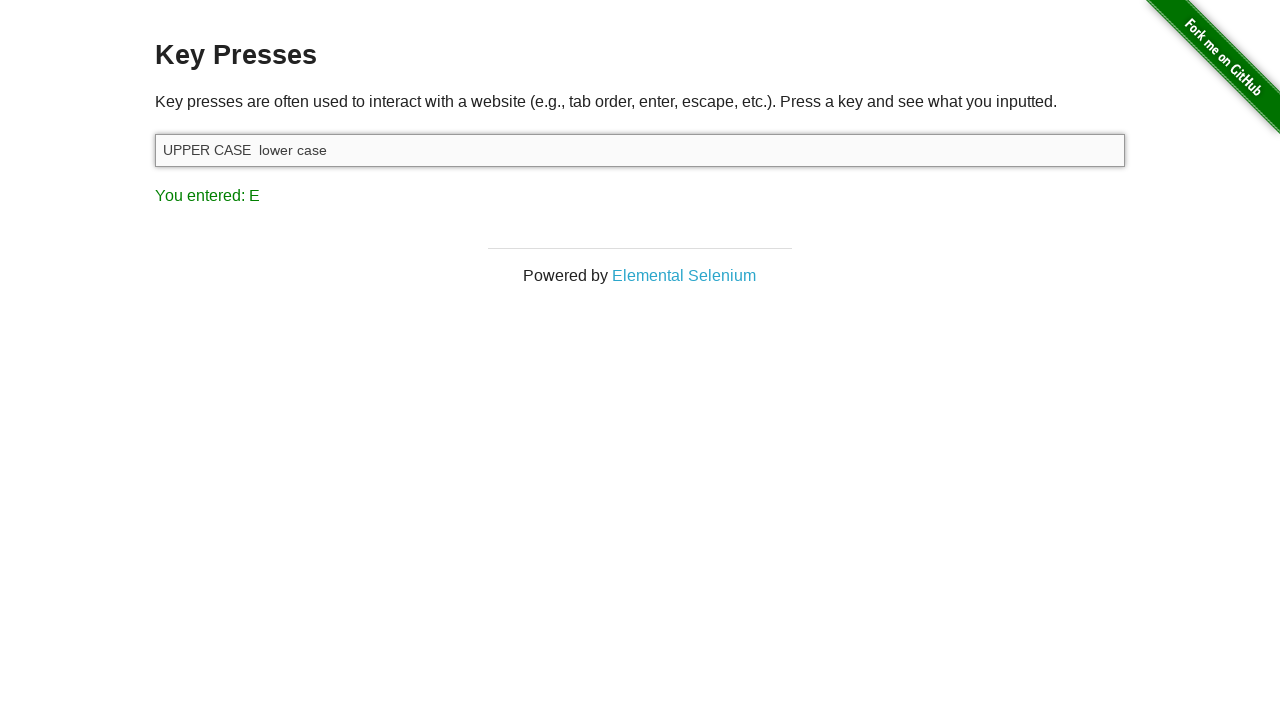

Waited for target input field to be present
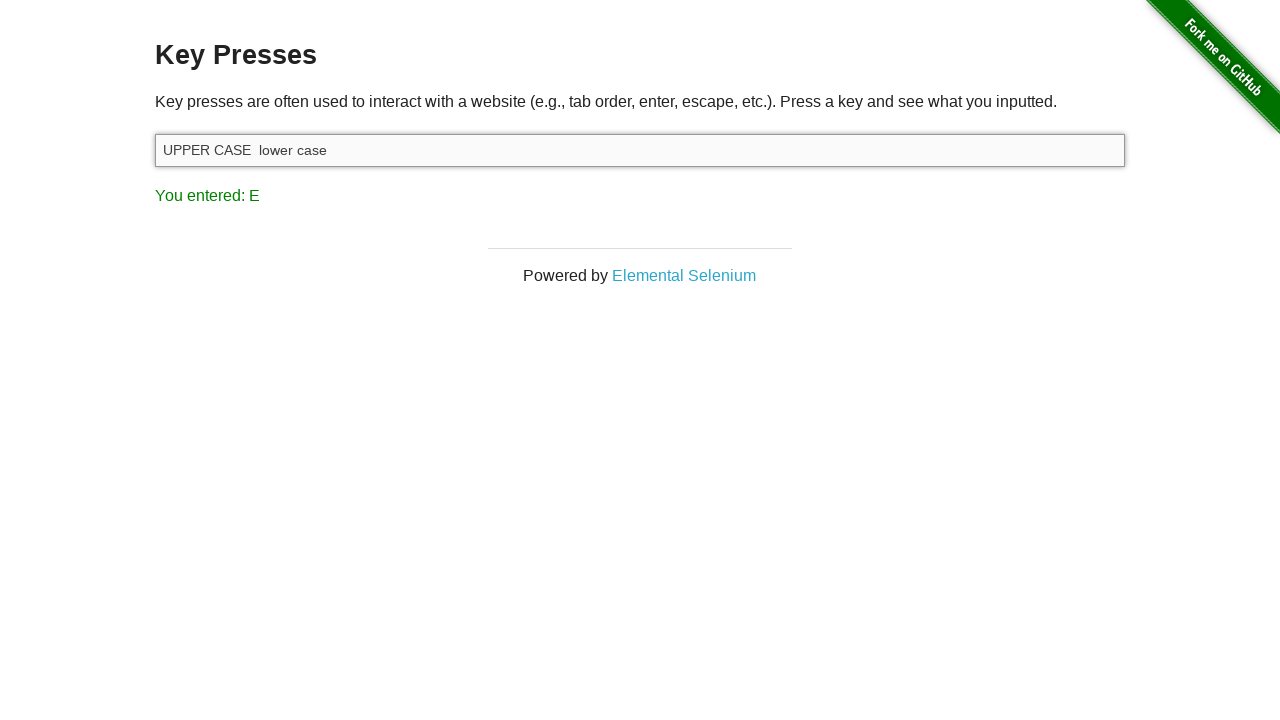

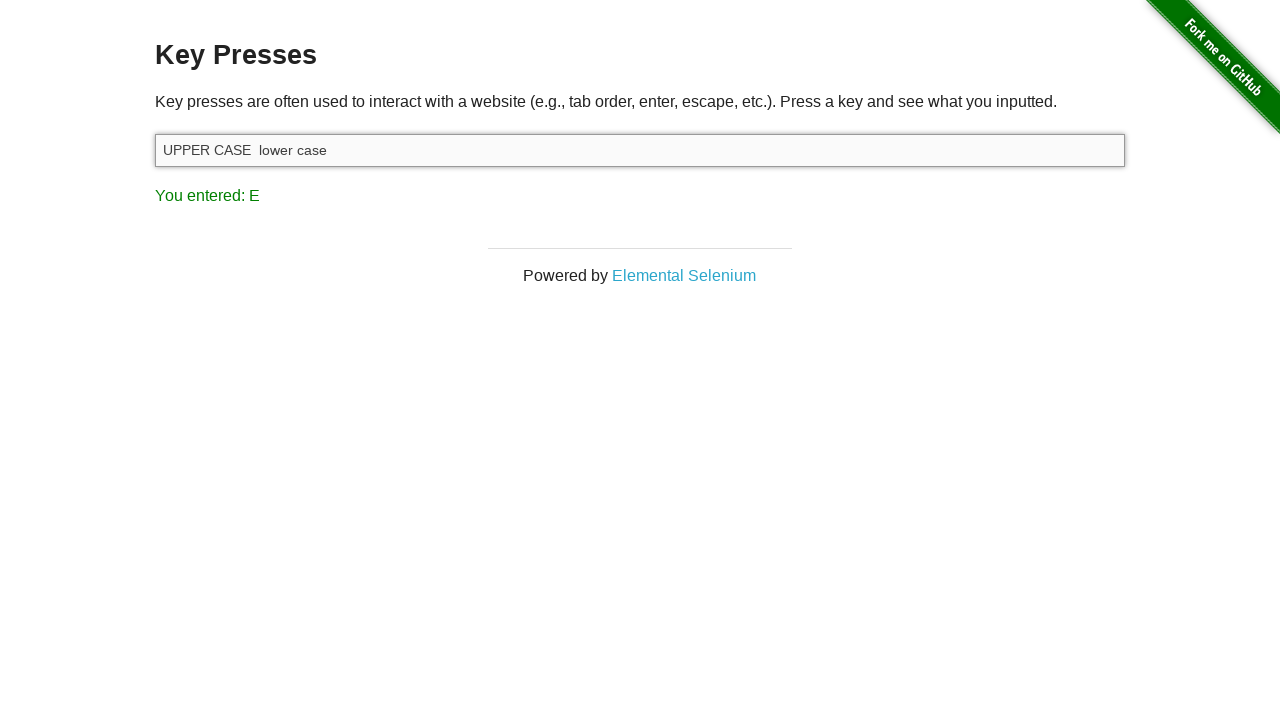